Tests the Adult Height Predictor (AHP) form on BoneXpert by selecting ethnicity from dropdown and filling in bone age, chronological age, height, father's height, and mother's height fields, then clearing all fields

Starting URL: https://bonexpert.com/ahp/

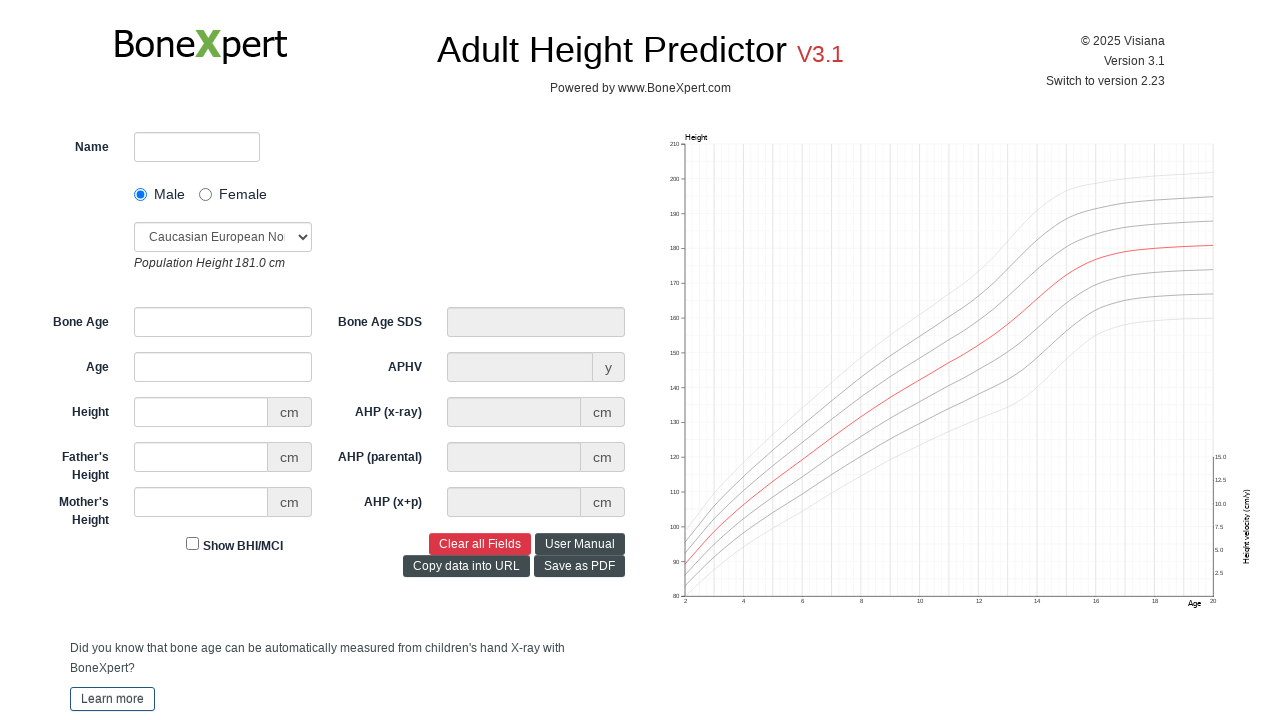

Selected ethnicity from dropdown at index 8 on #ethnicity
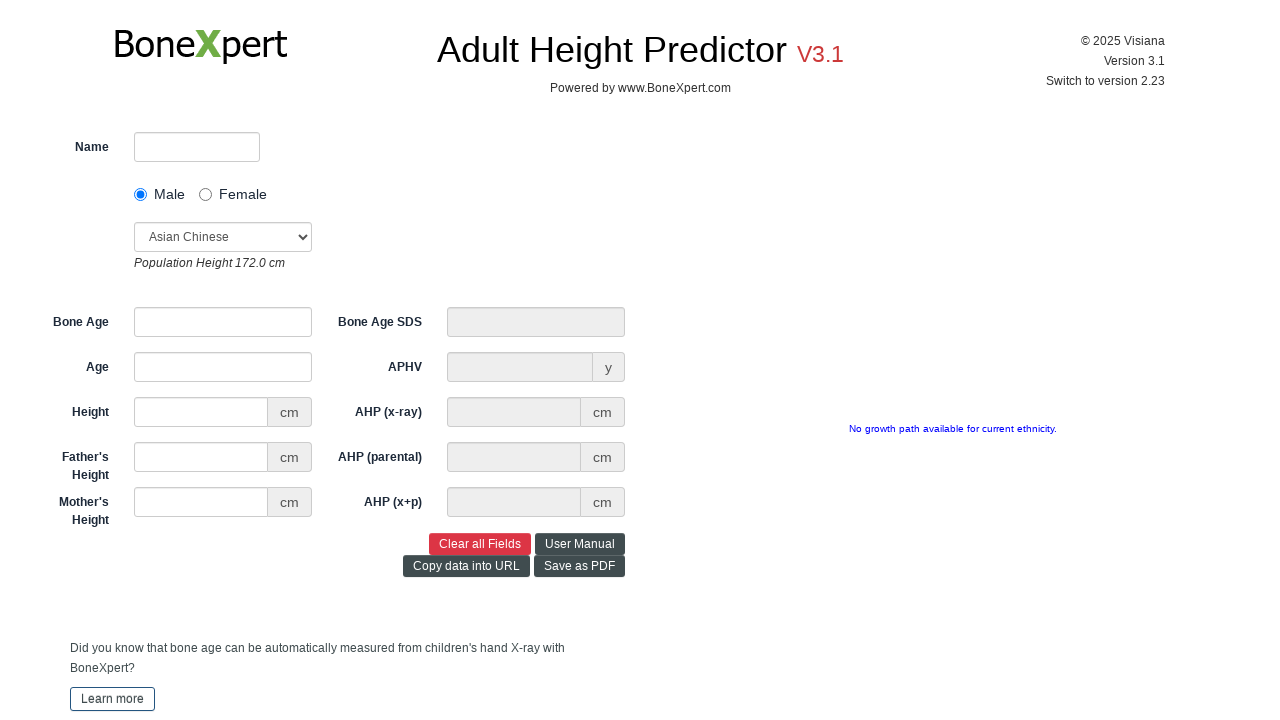

Filled bone age field with '12.2' on #boneage
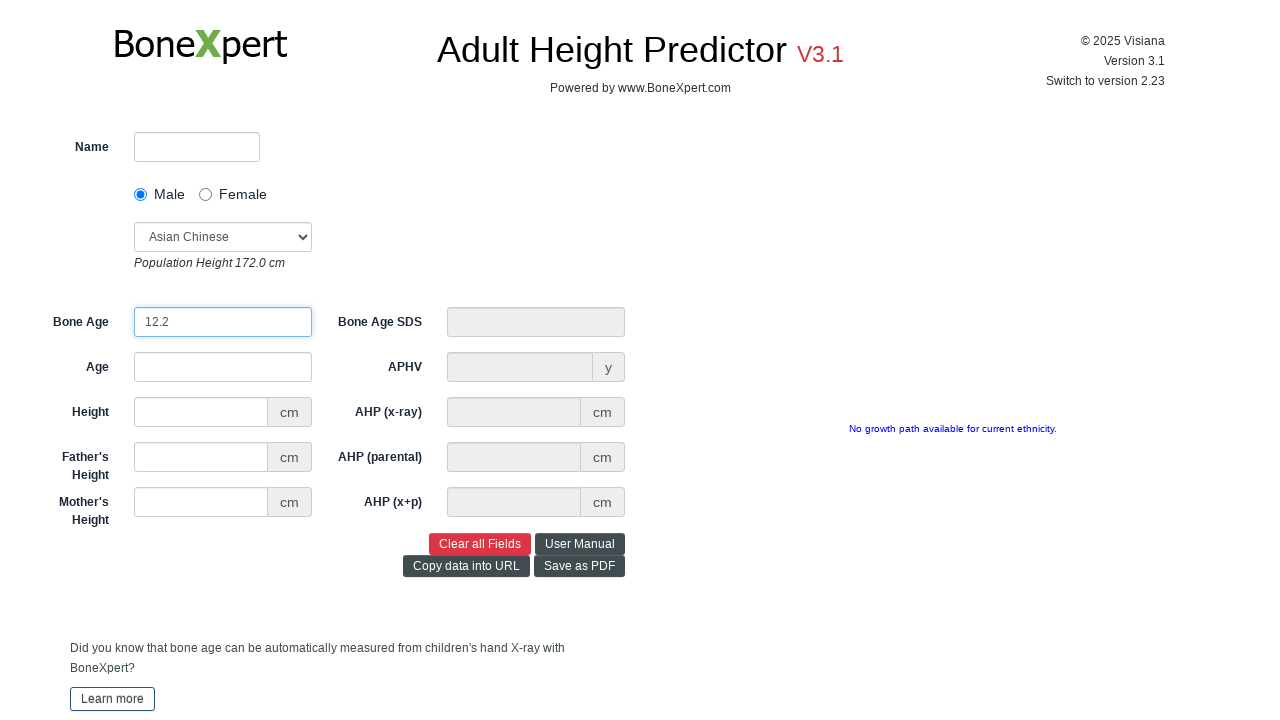

Filled chronological age field with '13.1' on #age
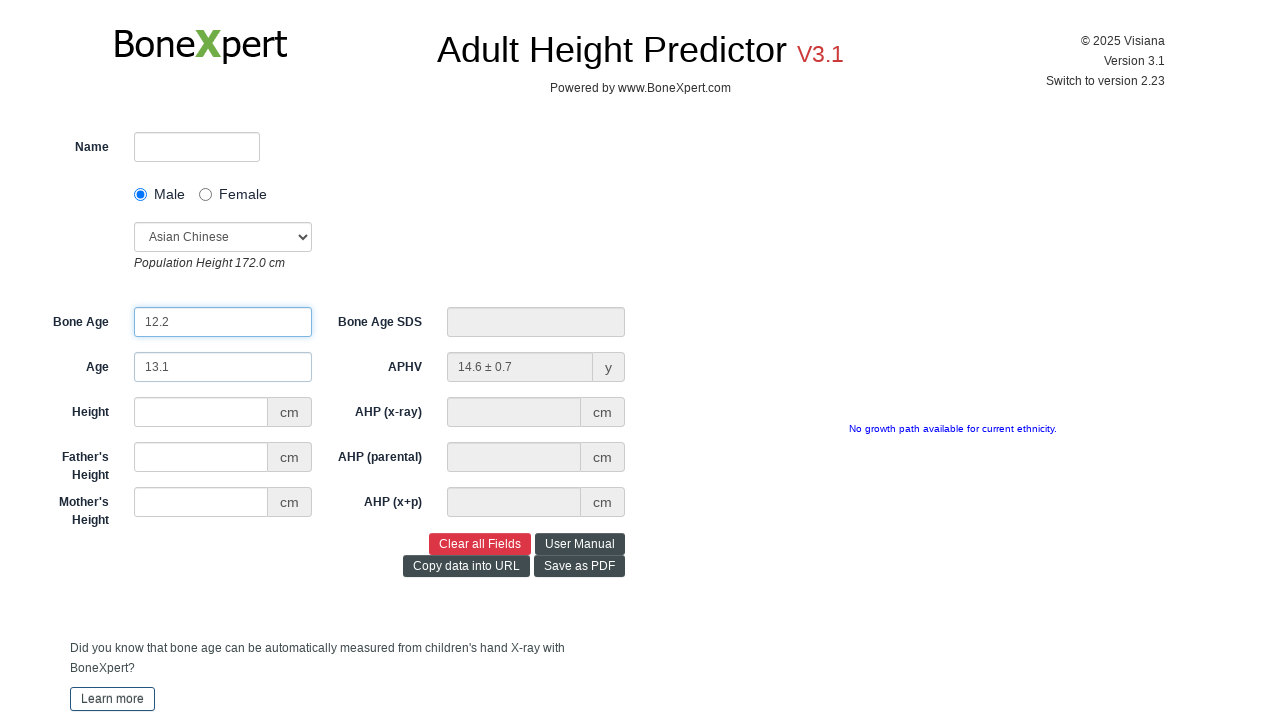

Filled current height field with '167' on #height
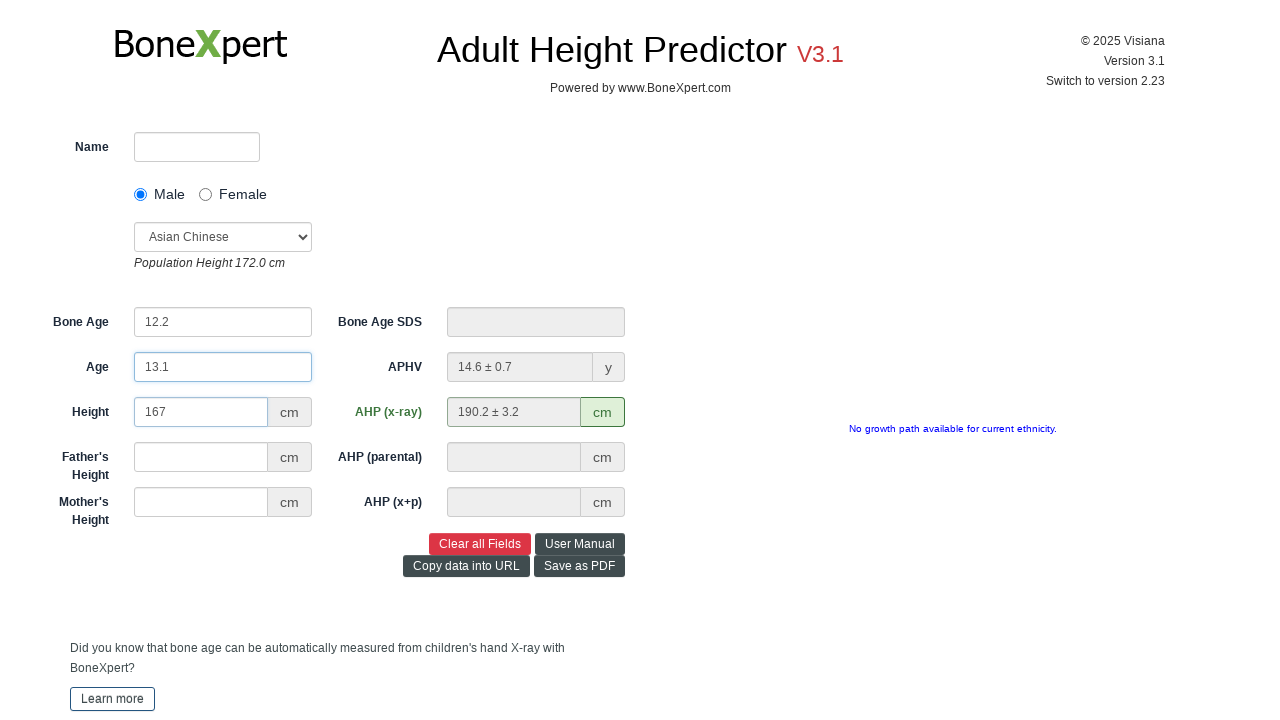

Filled father's height field with '189' on #fheight
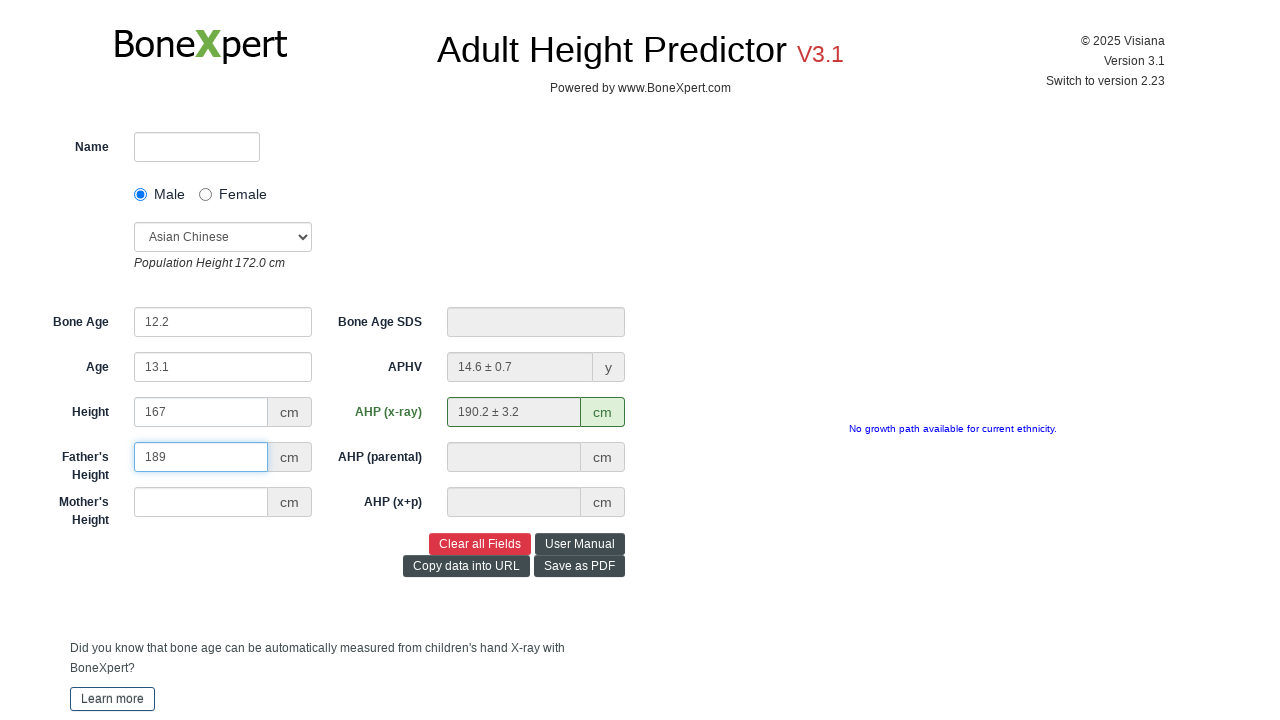

Filled mother's height field with '165' on #mheight
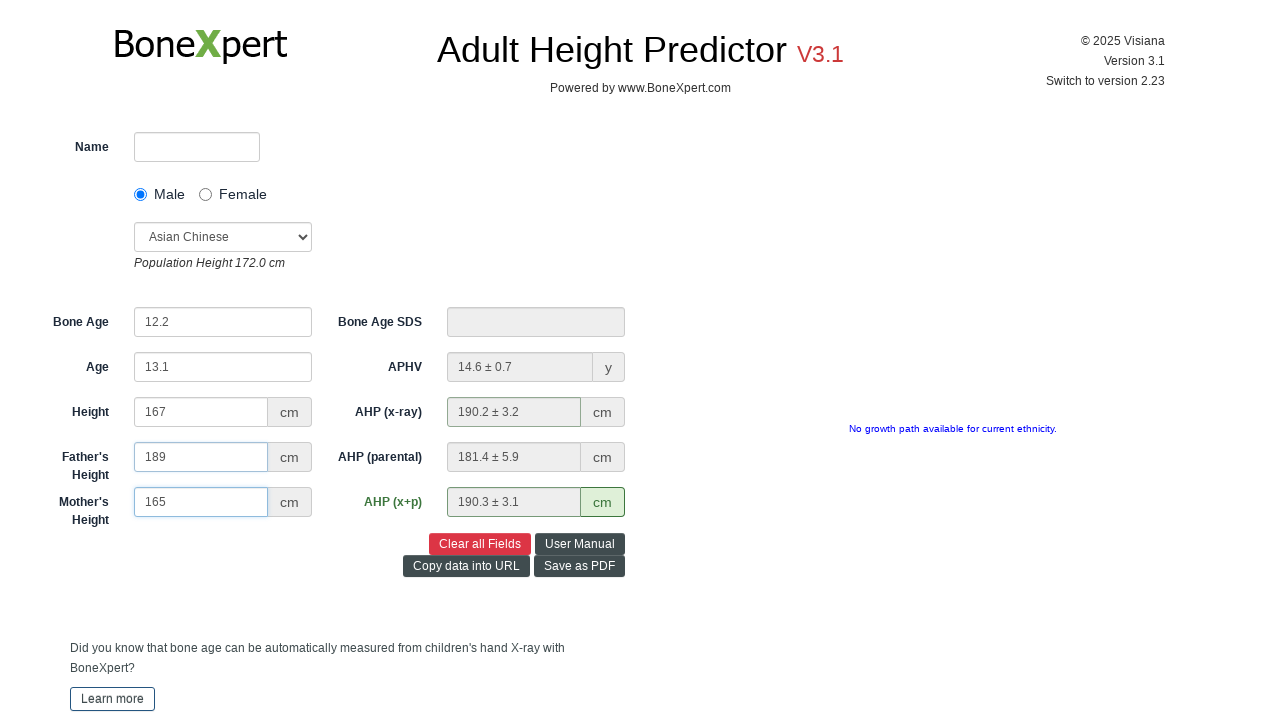

Cleared bone age field on #boneage
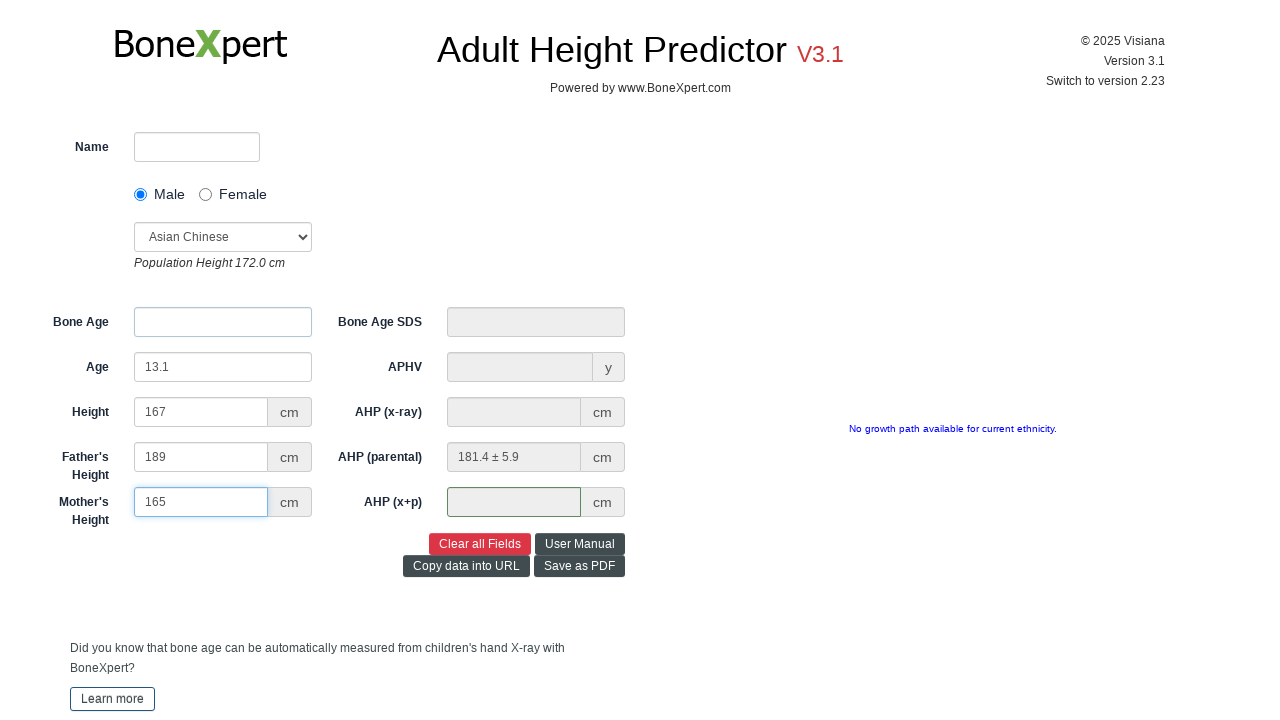

Cleared chronological age field on #age
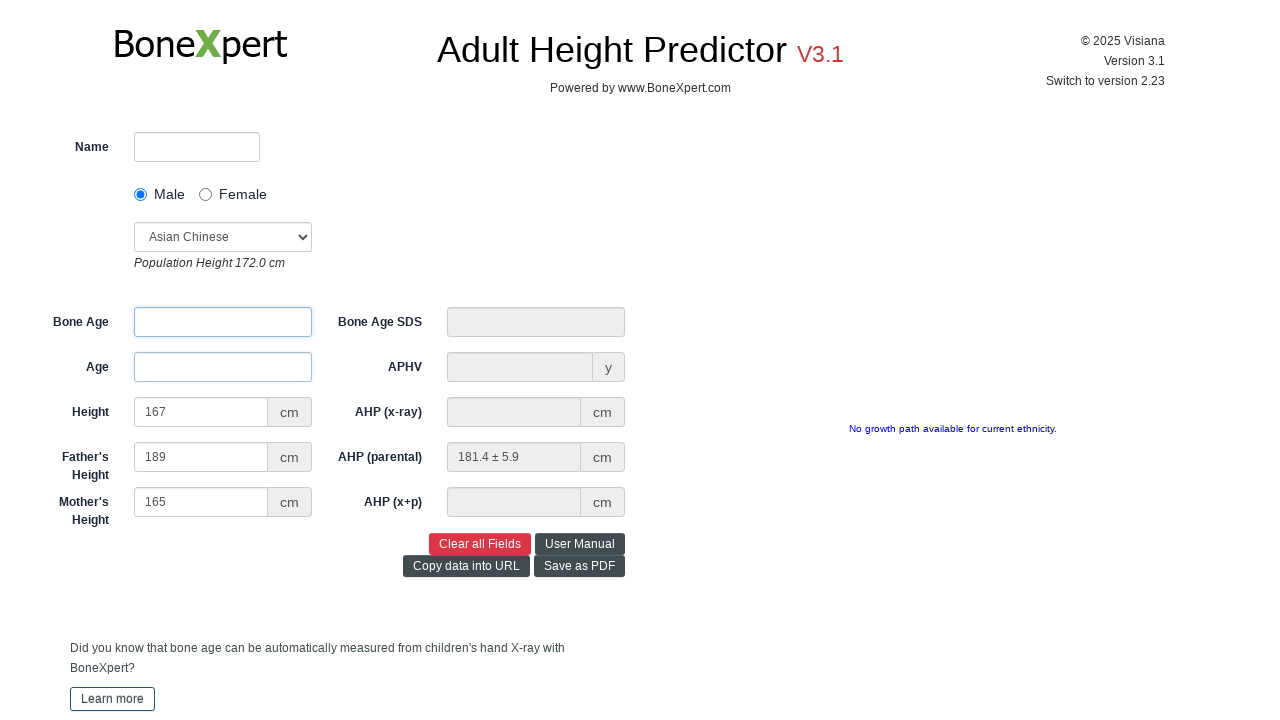

Cleared current height field on #height
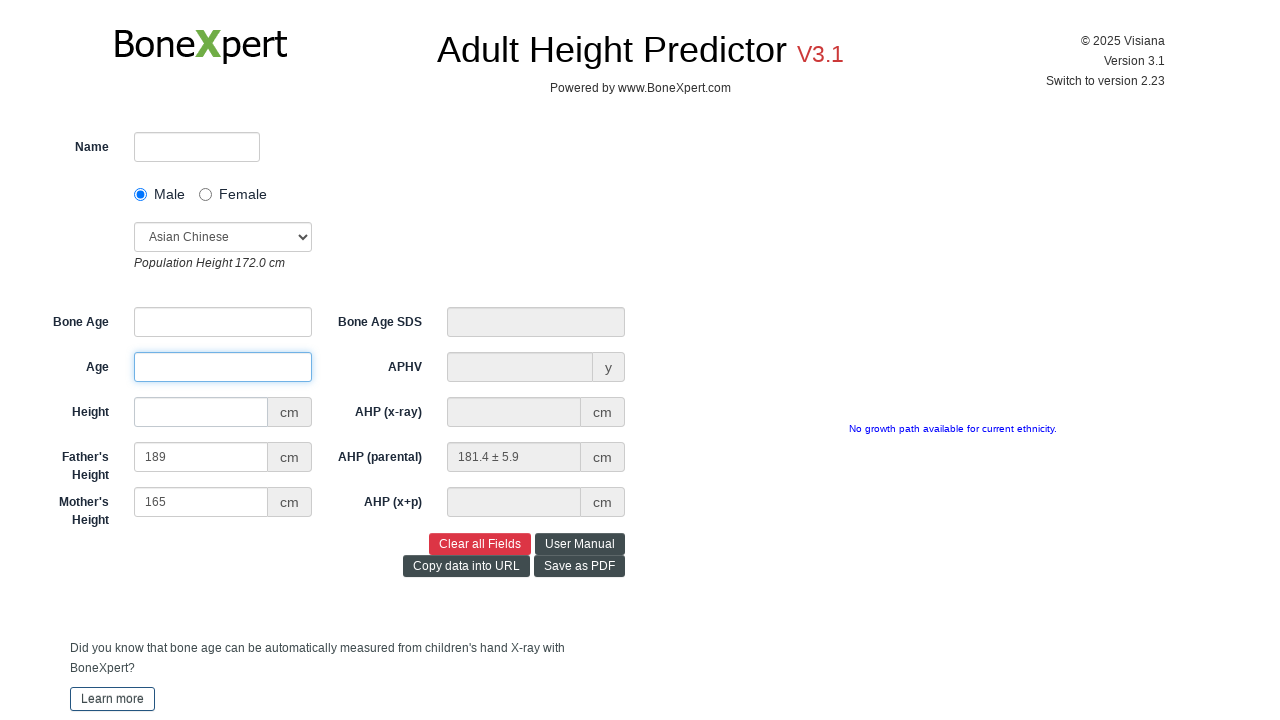

Cleared father's height field on #fheight
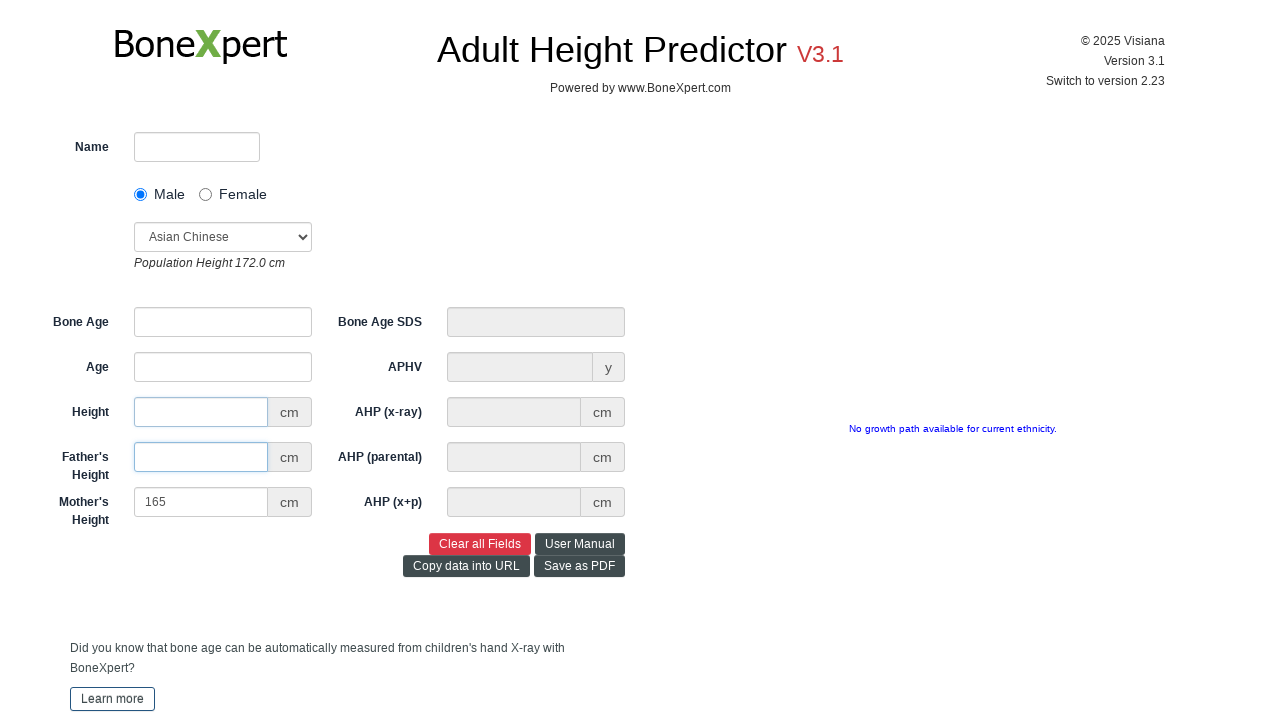

Cleared mother's height field on #mheight
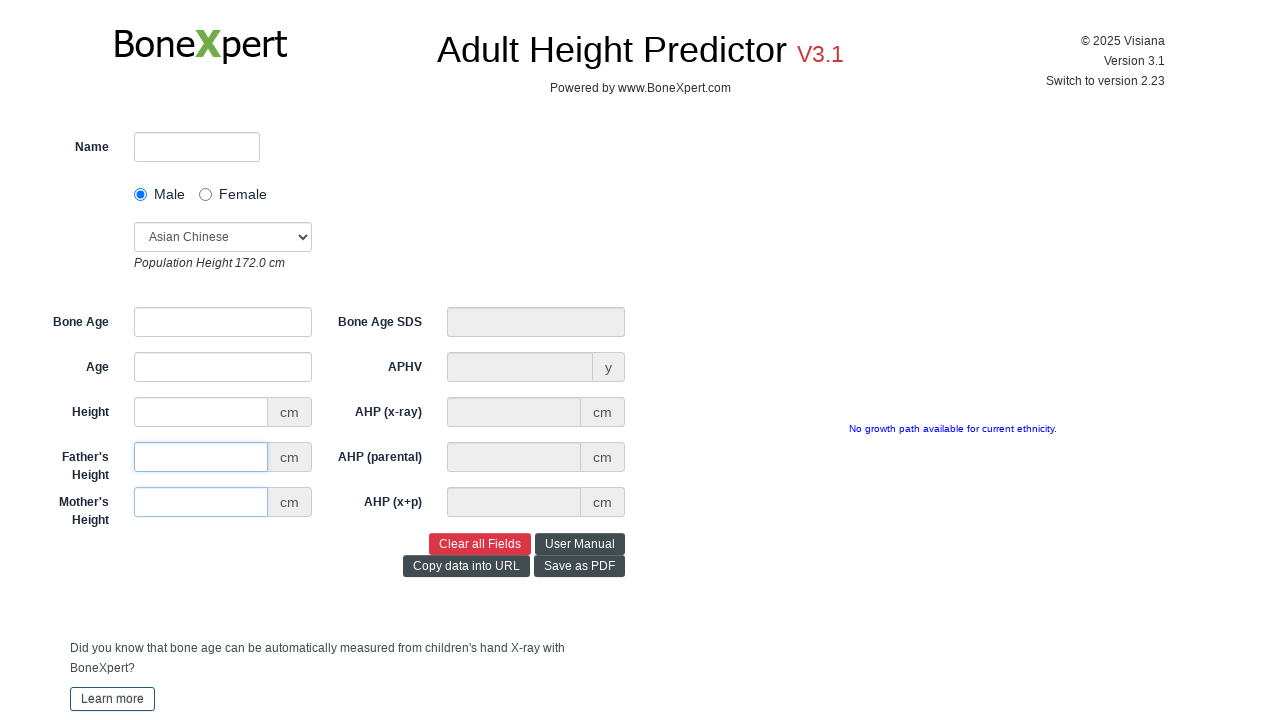

AHP result element loaded
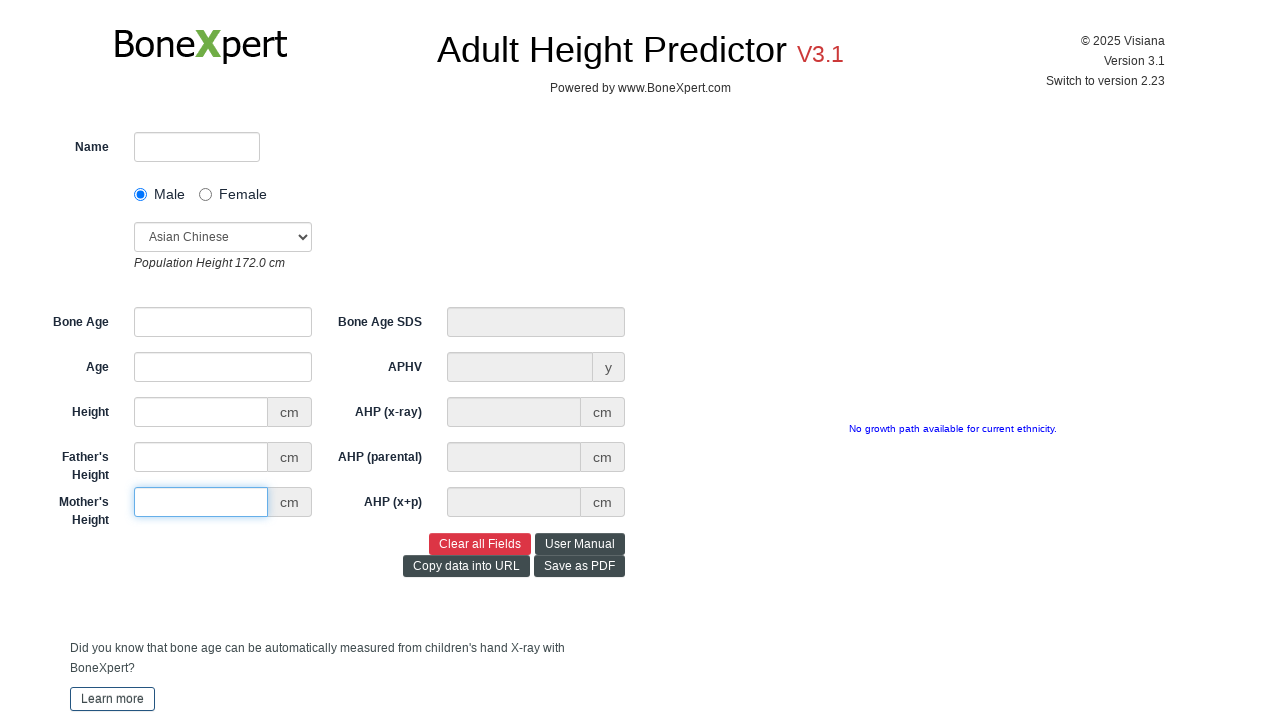

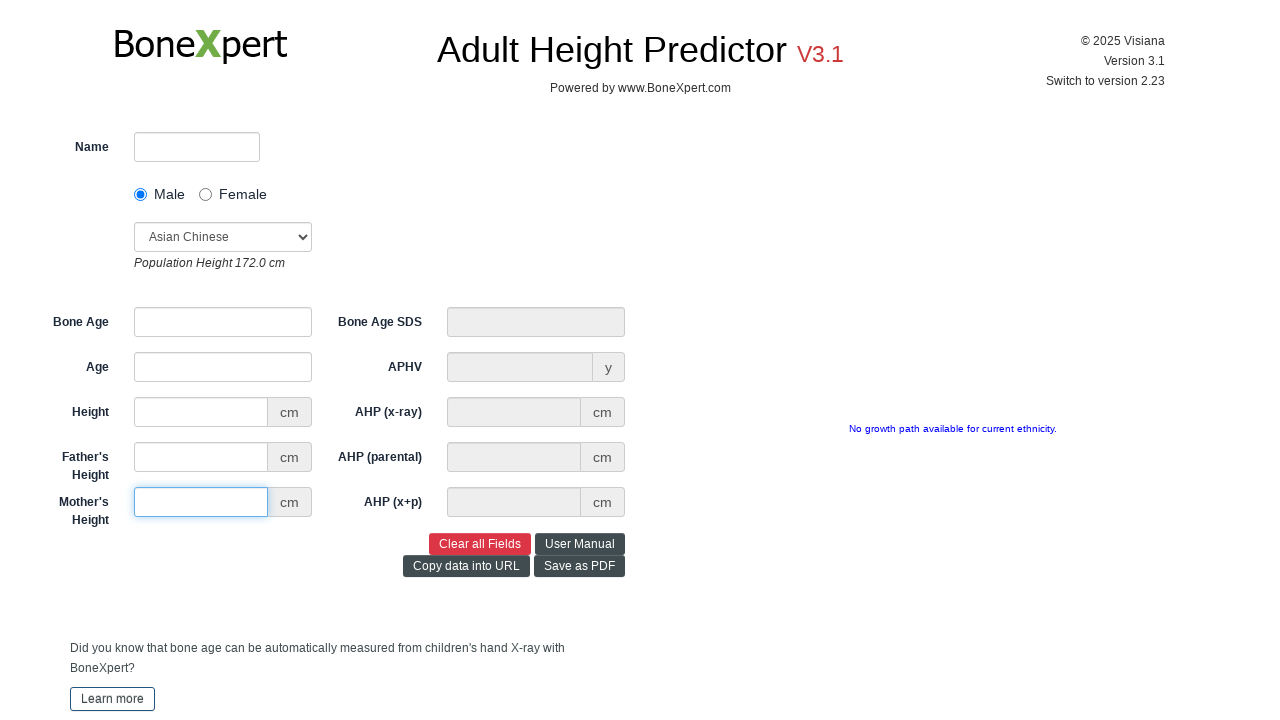